Tests that entered text is trimmed when editing todo items

Starting URL: https://demo.playwright.dev/todomvc

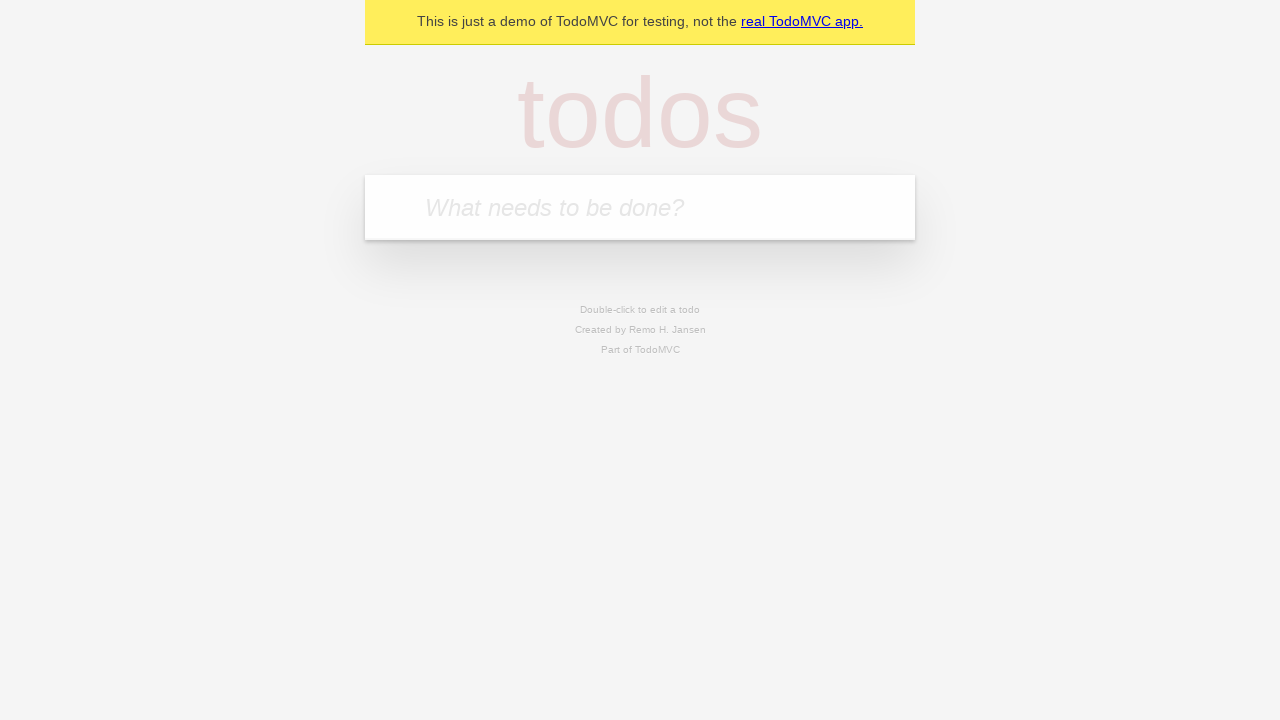

Filled todo input with 'buy some cheese' on internal:attr=[placeholder="What needs to be done?"i]
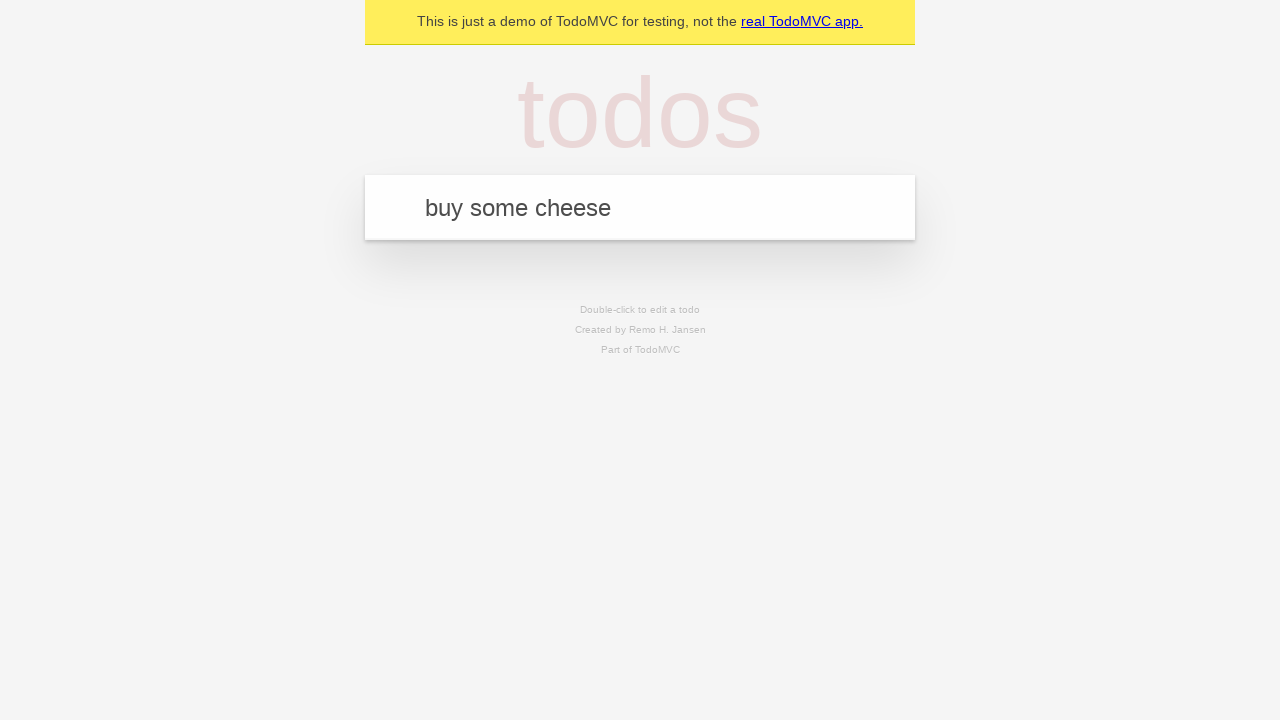

Pressed Enter to create first todo item on internal:attr=[placeholder="What needs to be done?"i]
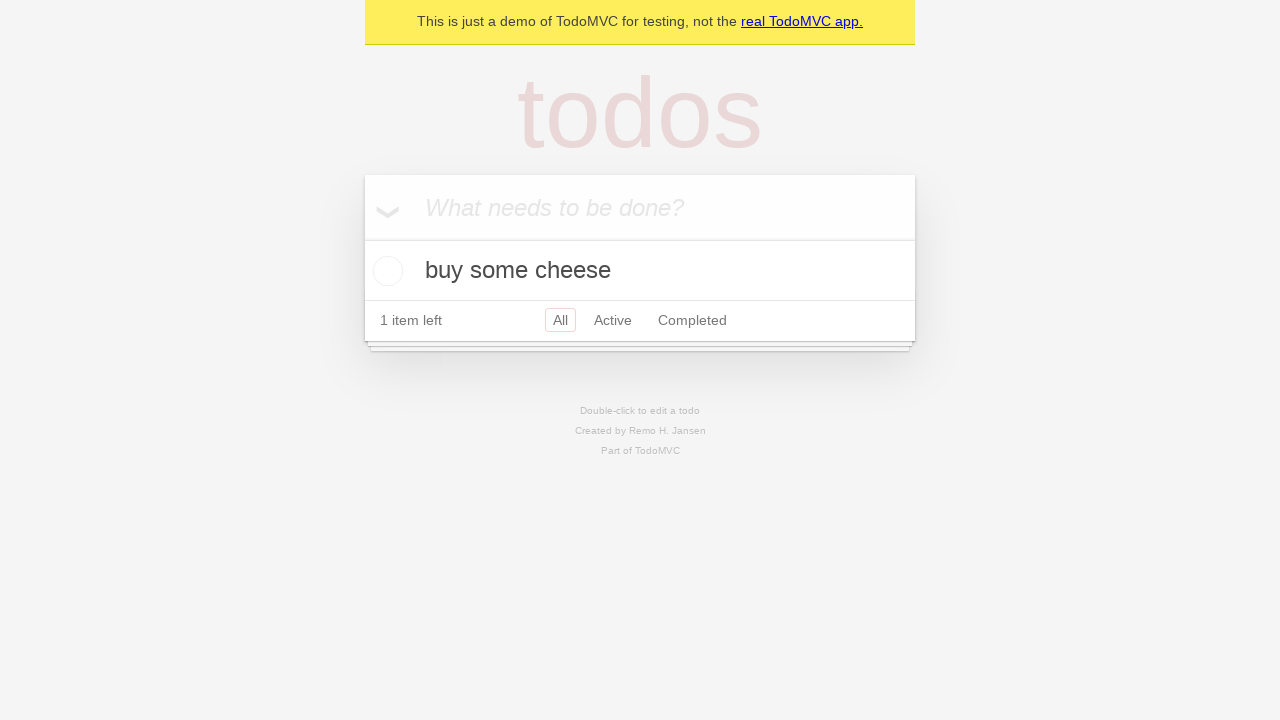

Filled todo input with 'feed the cat' on internal:attr=[placeholder="What needs to be done?"i]
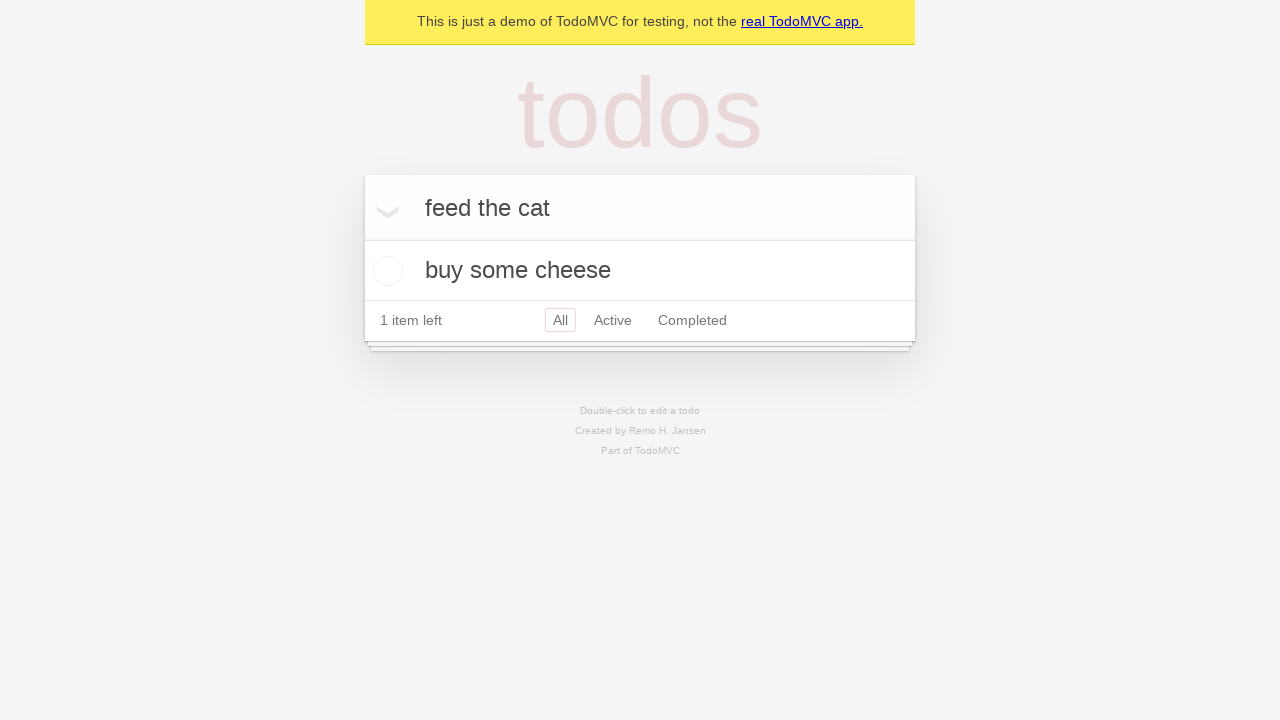

Pressed Enter to create second todo item on internal:attr=[placeholder="What needs to be done?"i]
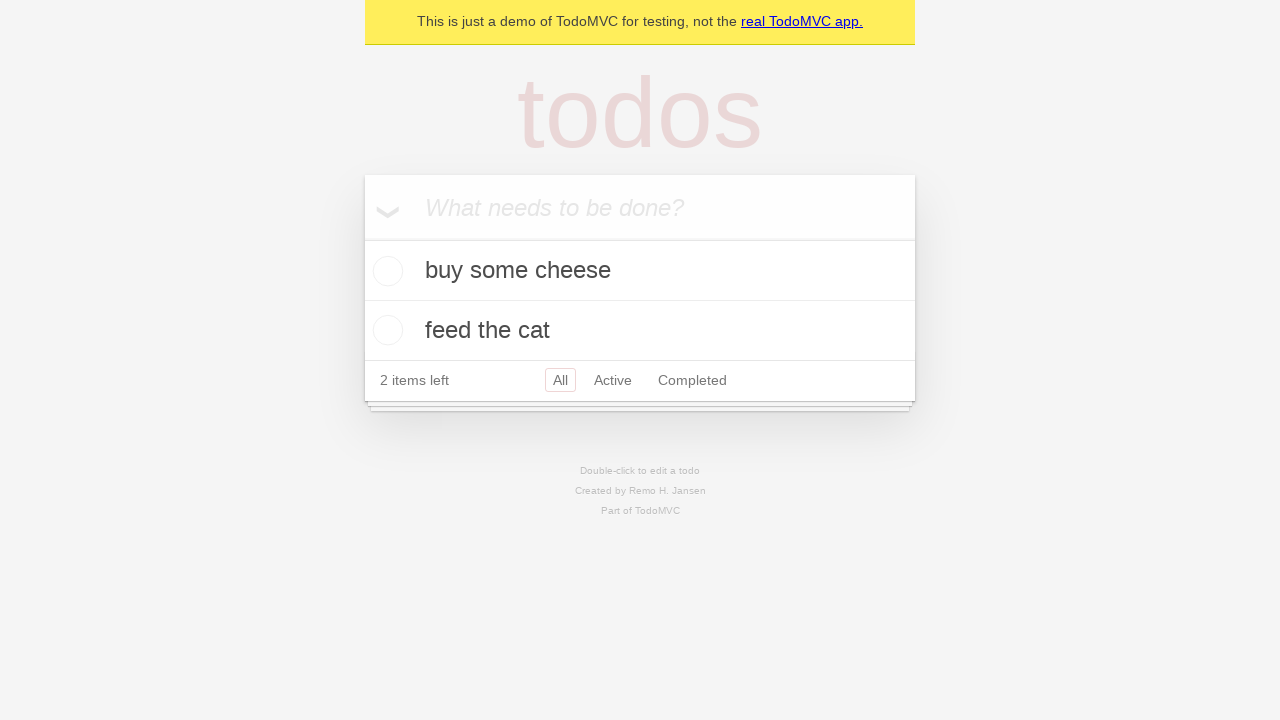

Filled todo input with 'book a doctors appointment' on internal:attr=[placeholder="What needs to be done?"i]
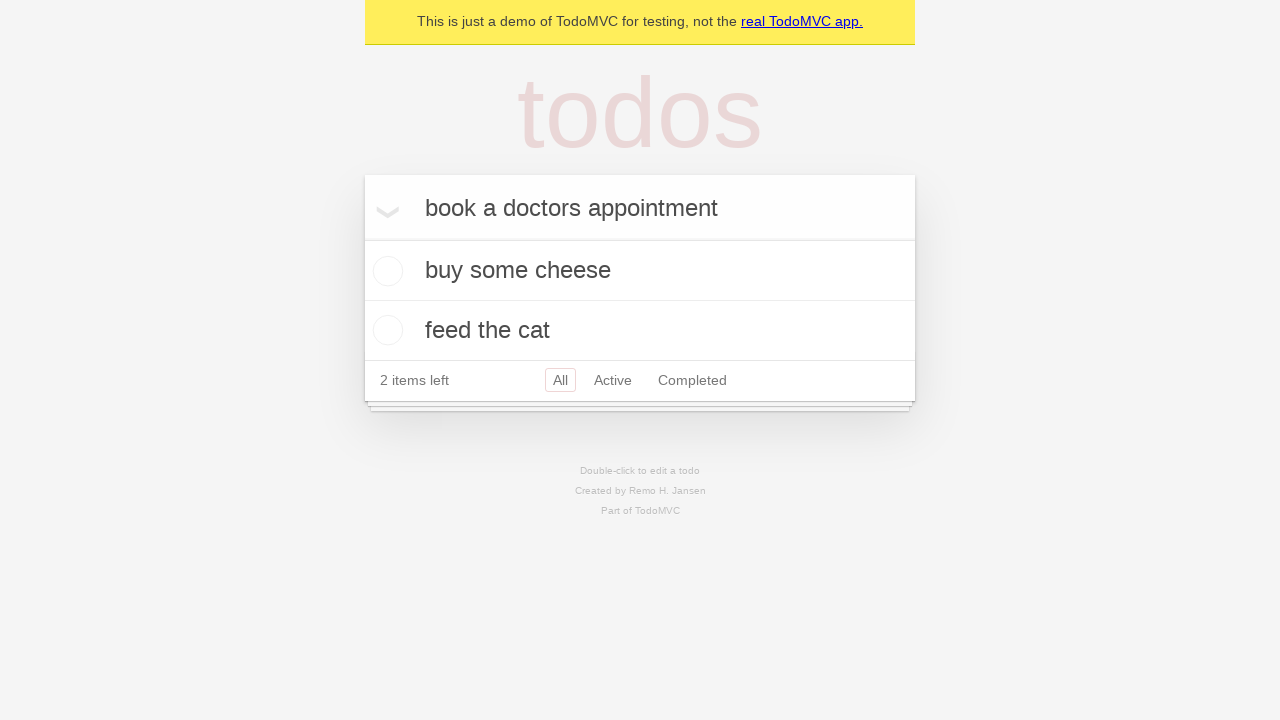

Pressed Enter to create third todo item on internal:attr=[placeholder="What needs to be done?"i]
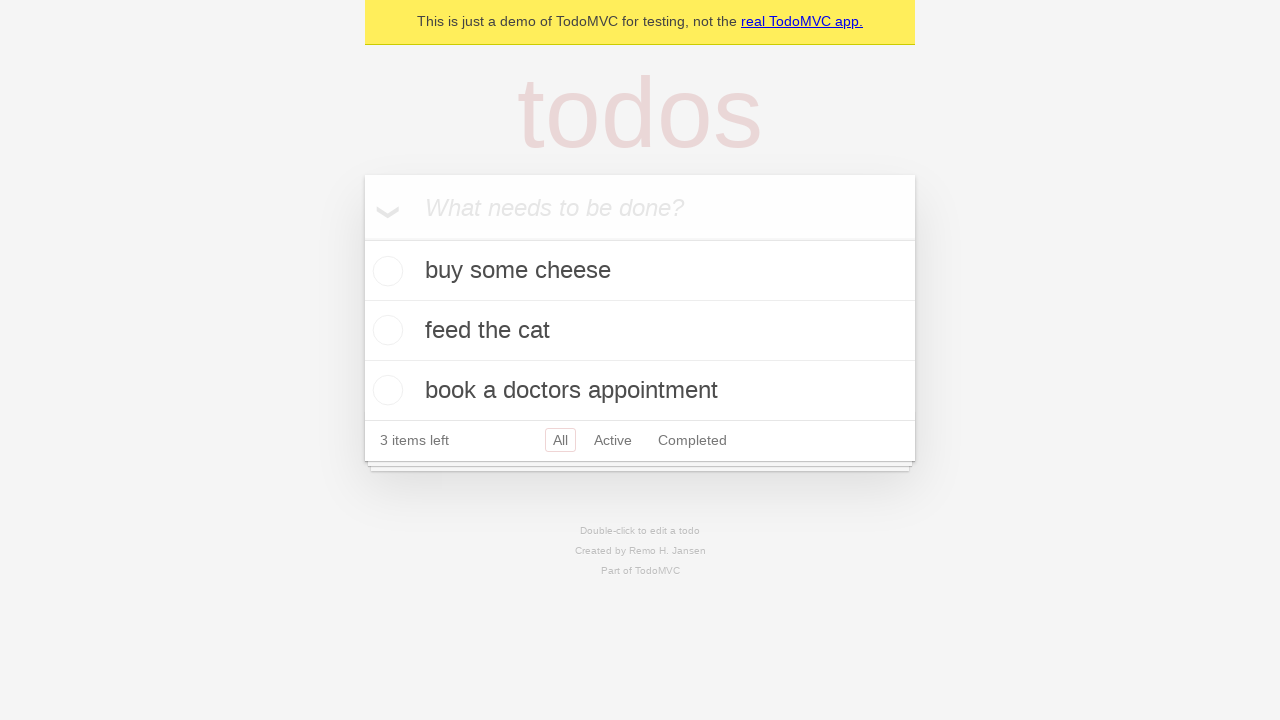

Double-clicked second todo item to enter edit mode at (640, 331) on internal:testid=[data-testid="todo-item"s] >> nth=1
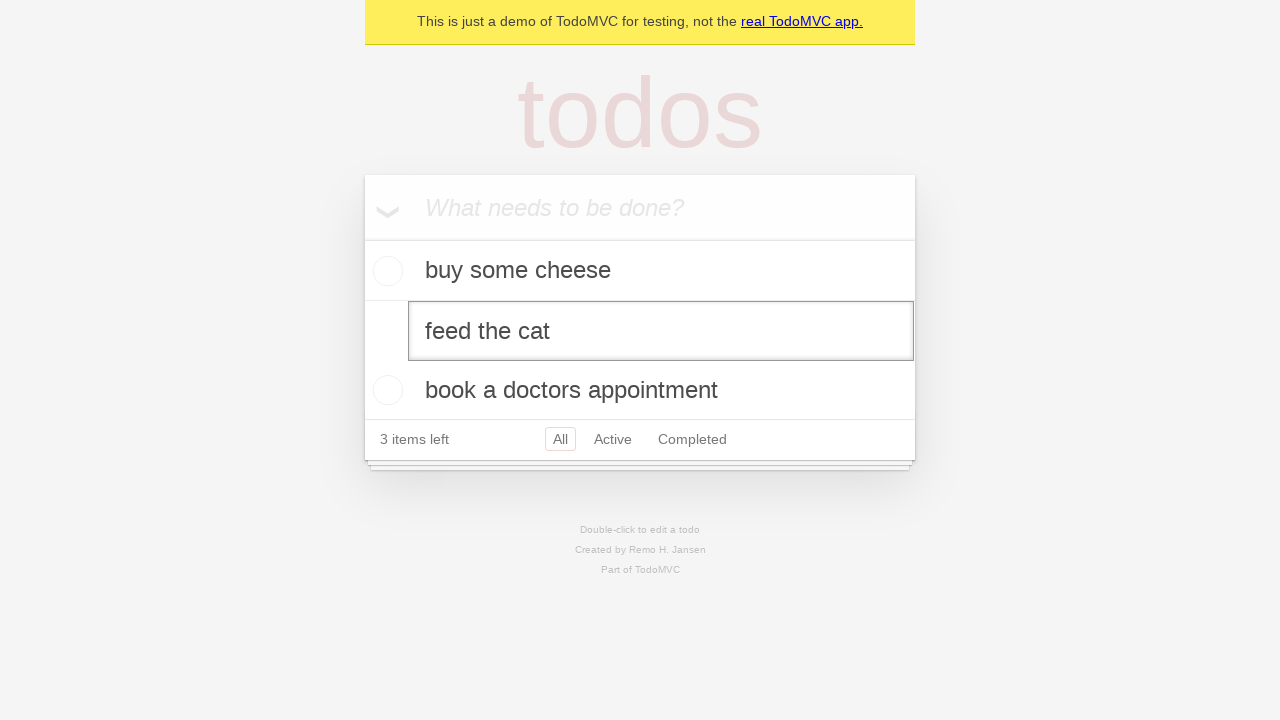

Filled edit field with text containing leading and trailing whitespace on internal:testid=[data-testid="todo-item"s] >> nth=1 >> internal:role=textbox[nam
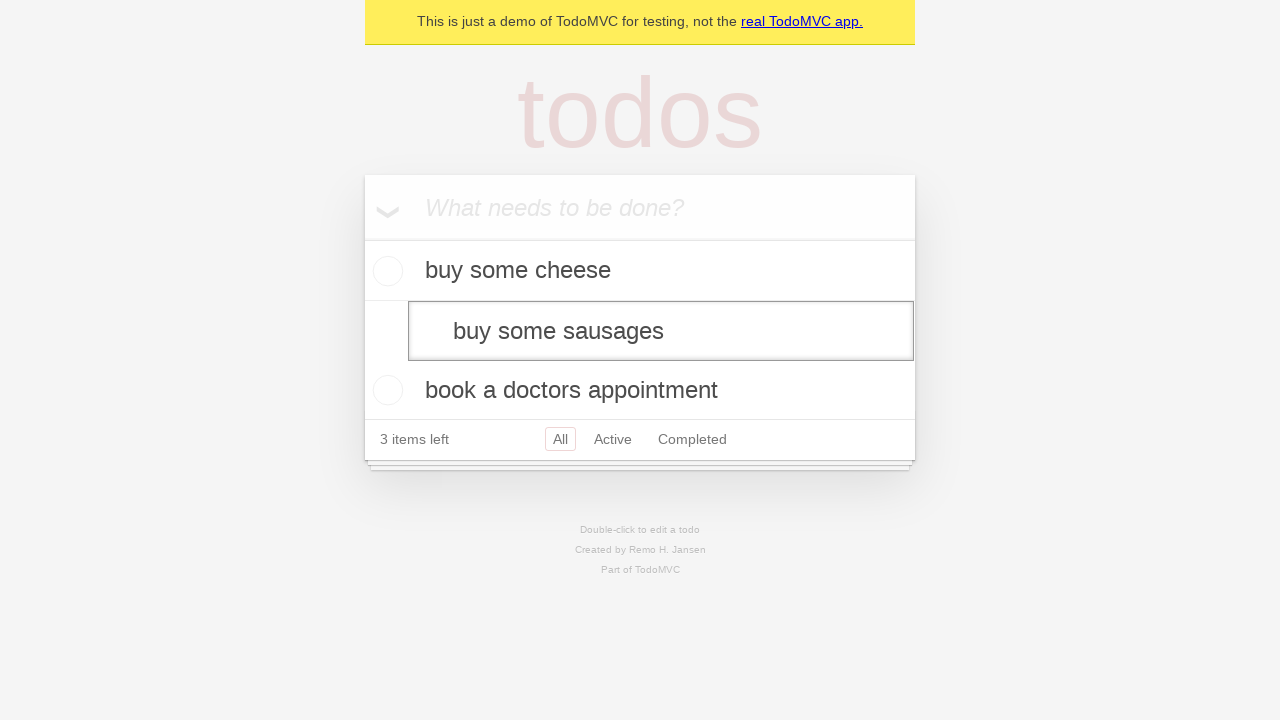

Pressed Enter to save edited todo item with trimmed text on internal:testid=[data-testid="todo-item"s] >> nth=1 >> internal:role=textbox[nam
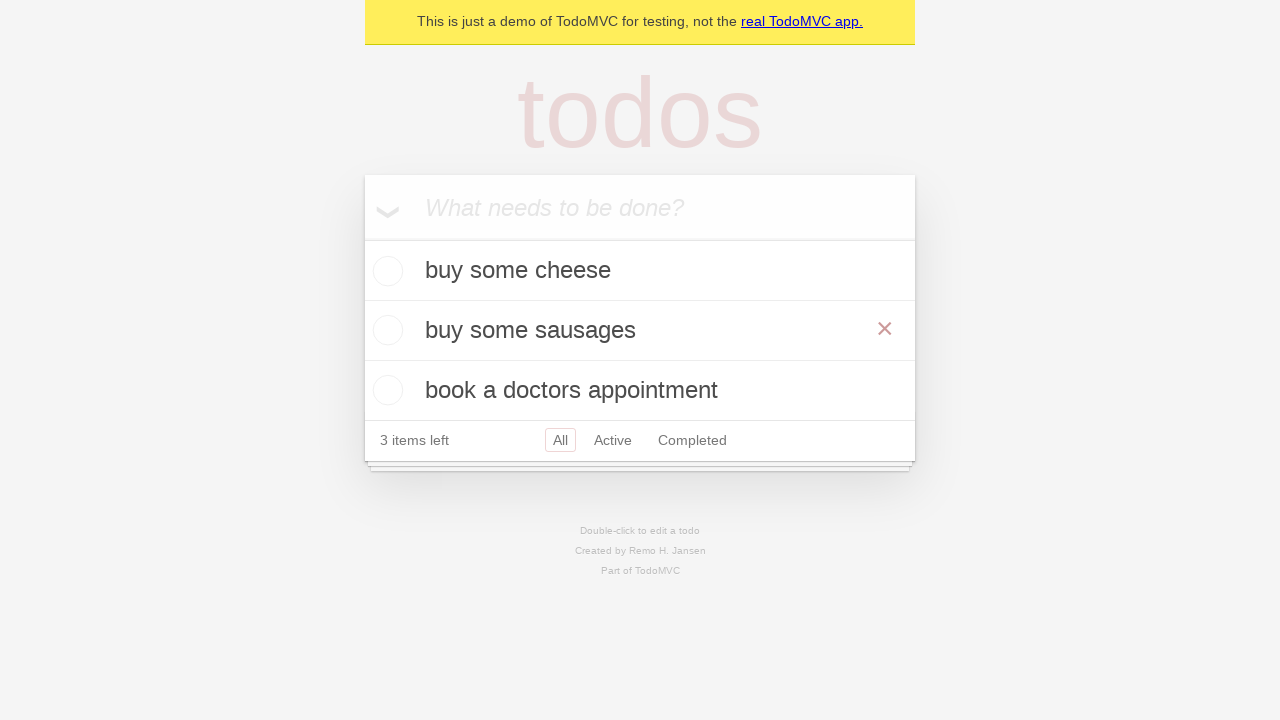

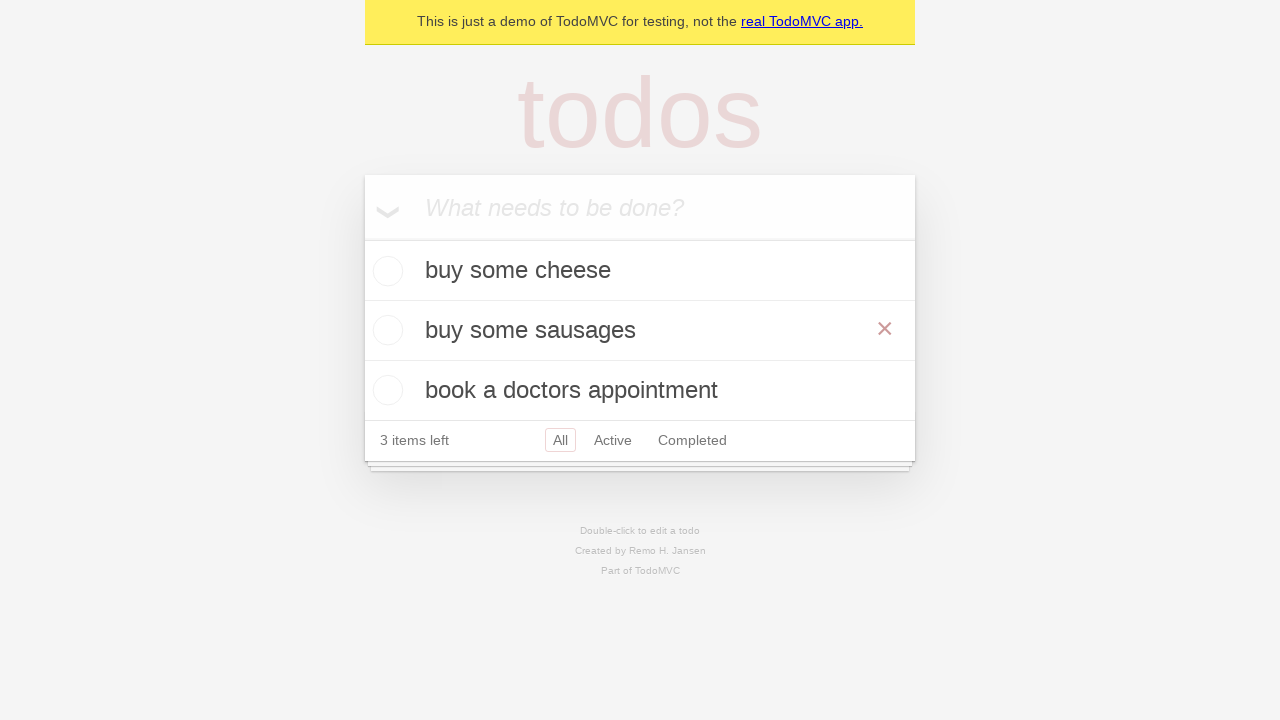